Tests clicking a network button and waiting for a specific API response from the comments endpoint

Starting URL: https://example.cypress.io/commands/waiting

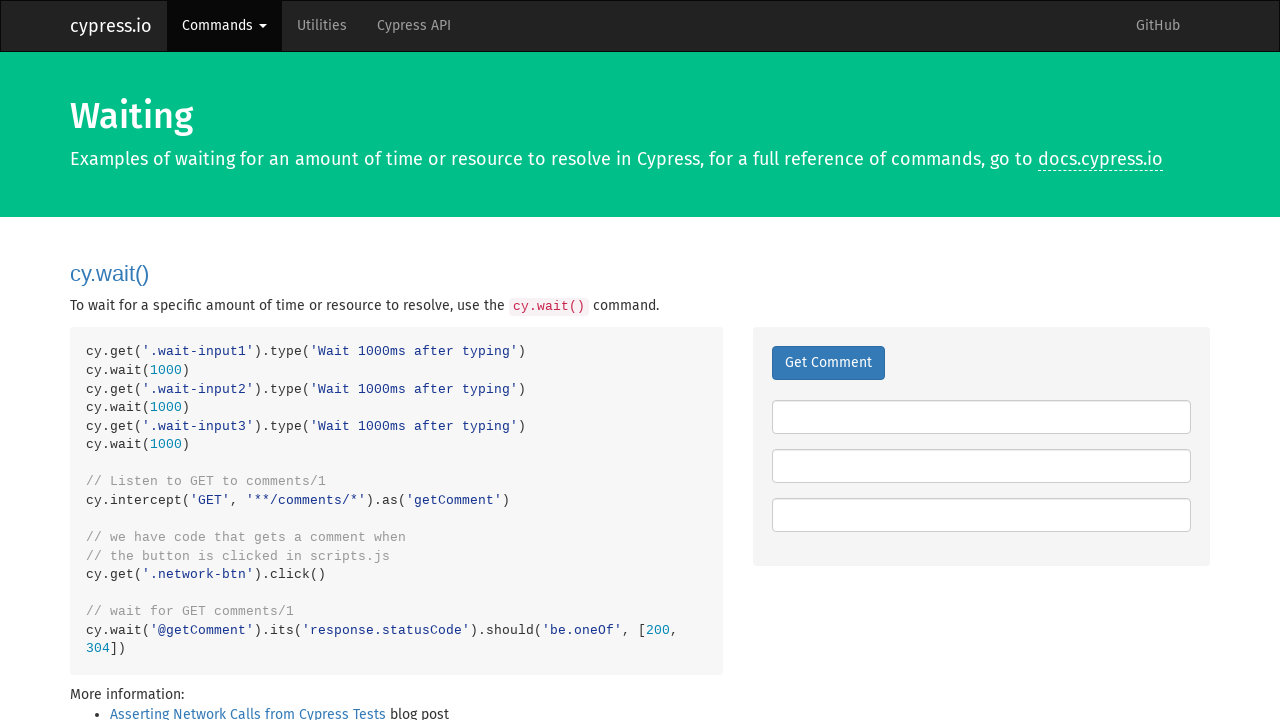

Navigated to example.cypress.io commands/waiting page
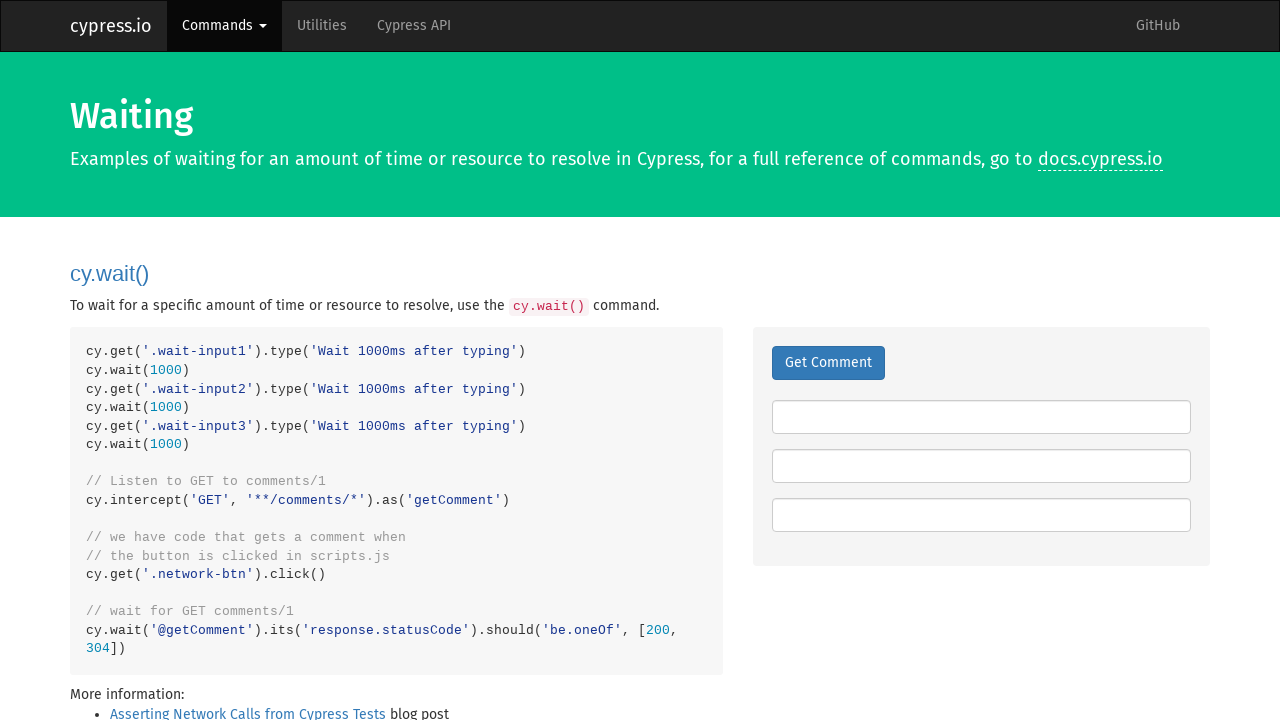

Set up route interception for comments endpoint
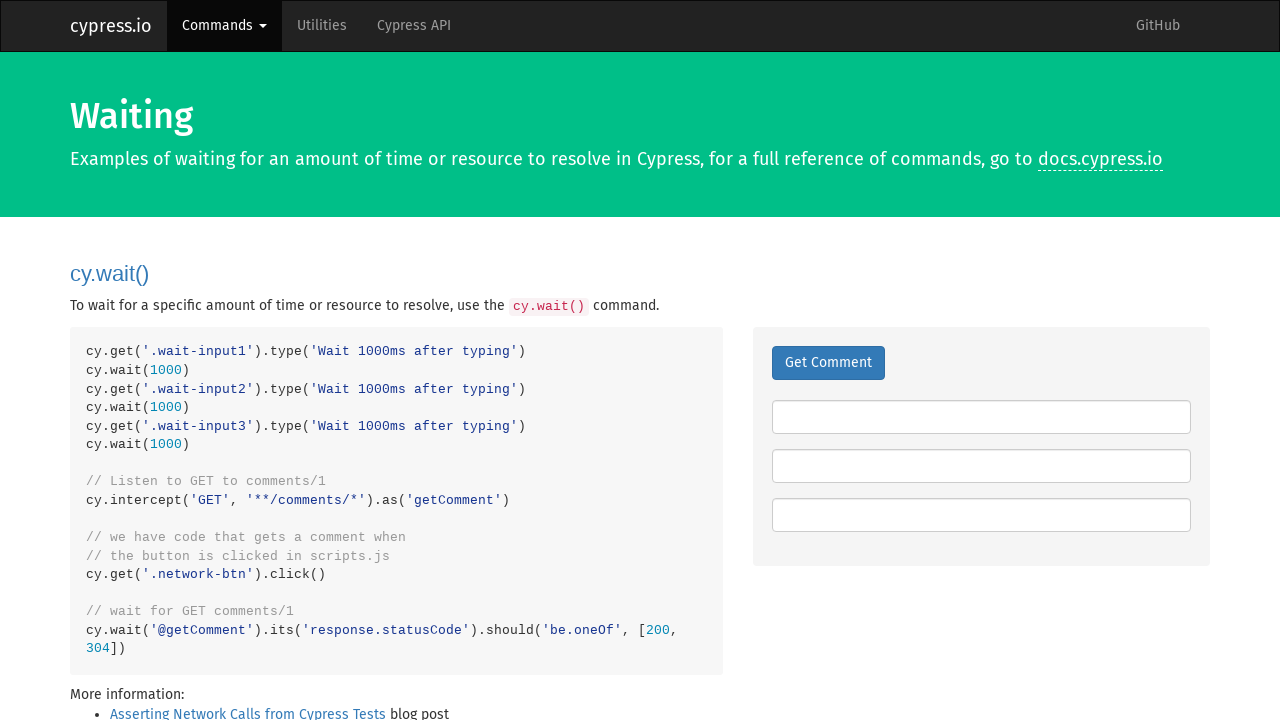

Clicked network button and waited for comments API response at (828, 363) on .network-btn
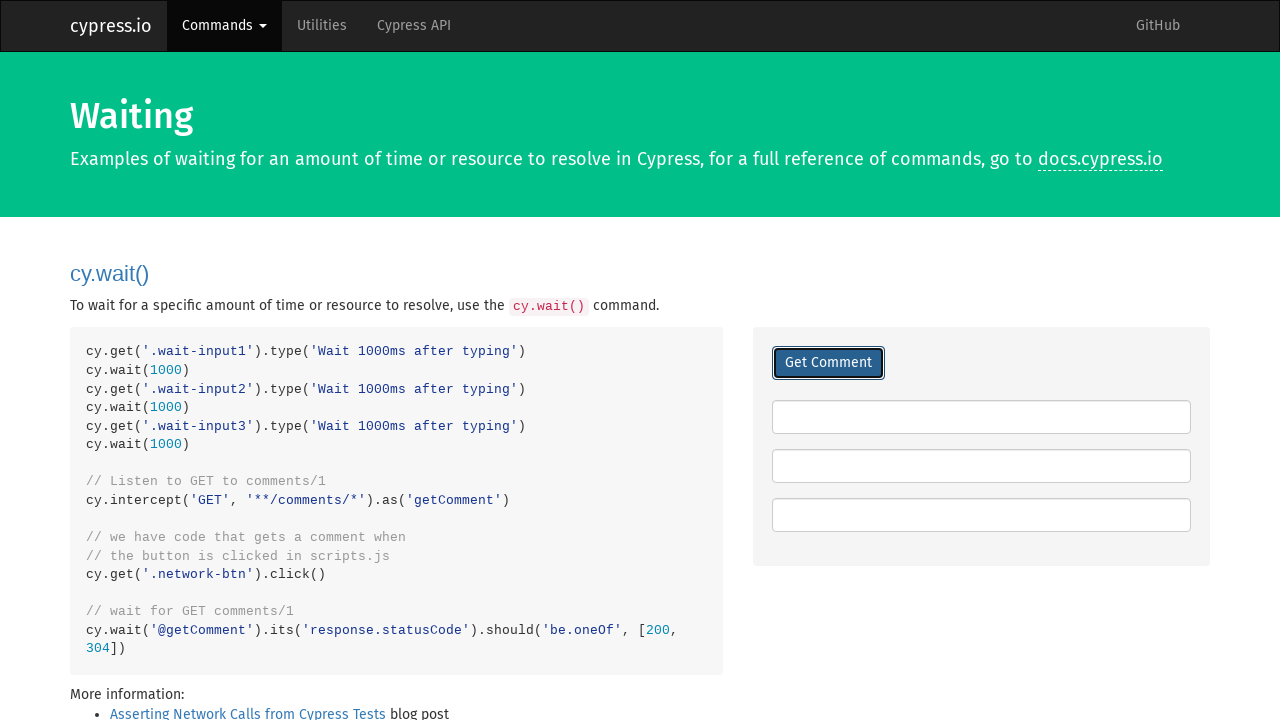

Verified API response status is 200 or 304
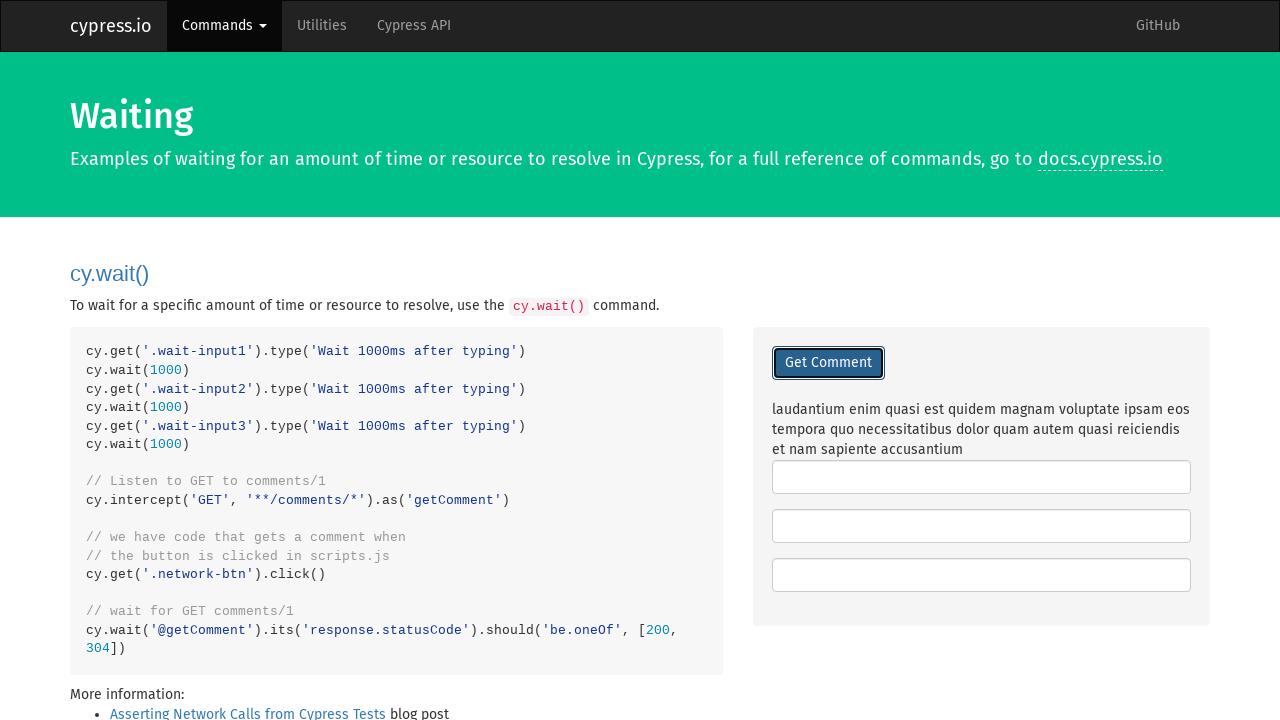

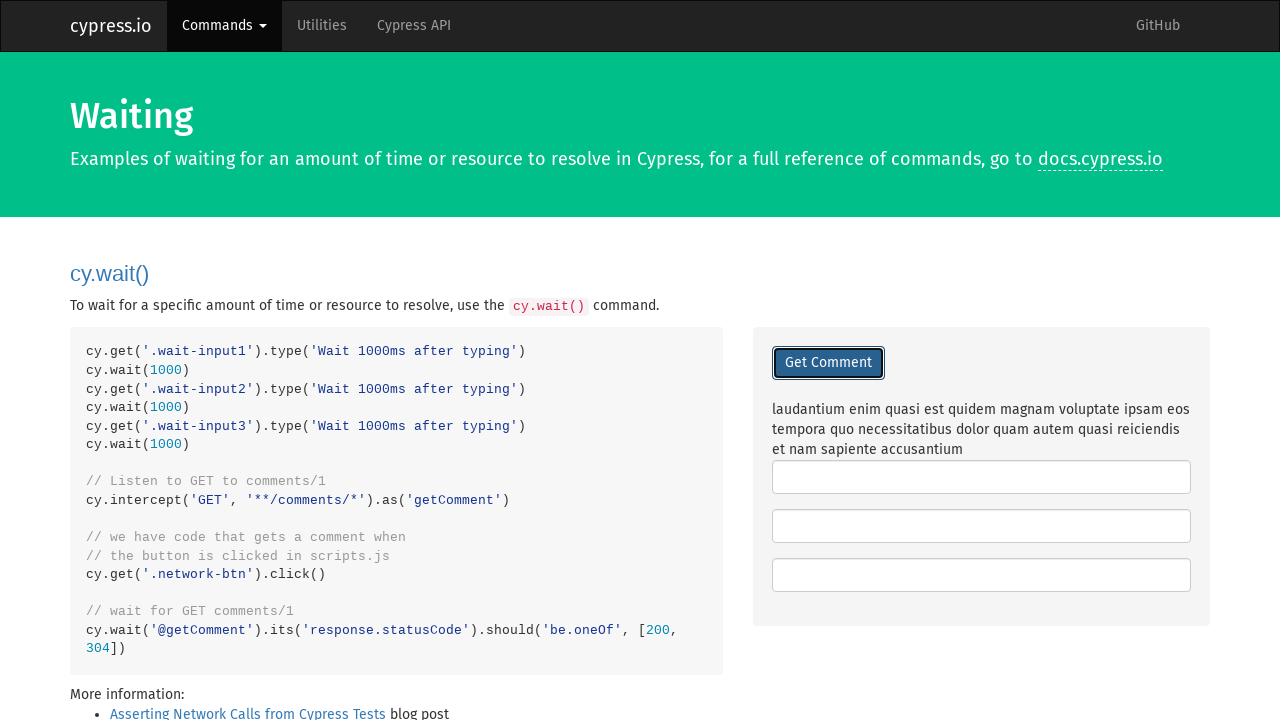